Tests jQuery UI drag and drop functionality by dragging elements on the Draggable page and performing drag-and-drop operations on the Droppable page

Starting URL: https://www.jqueryui.com

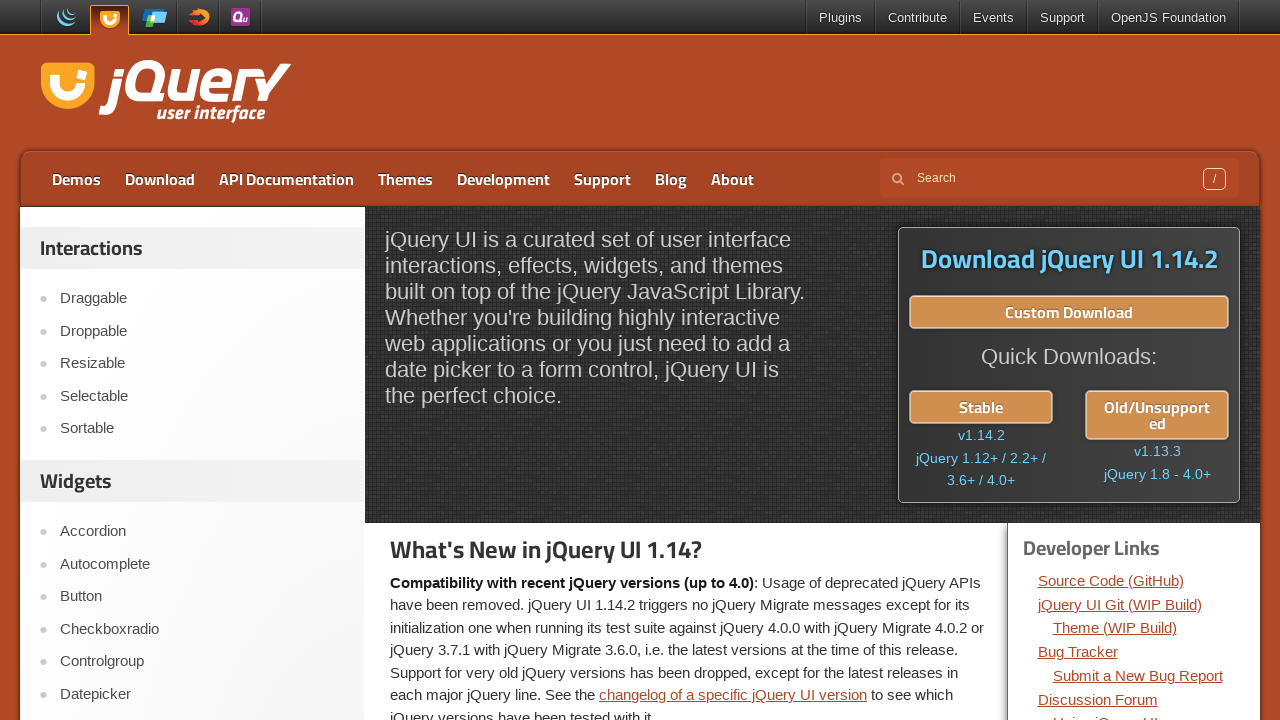

Clicked on Draggable link at (202, 299) on a:has-text('Draggable')
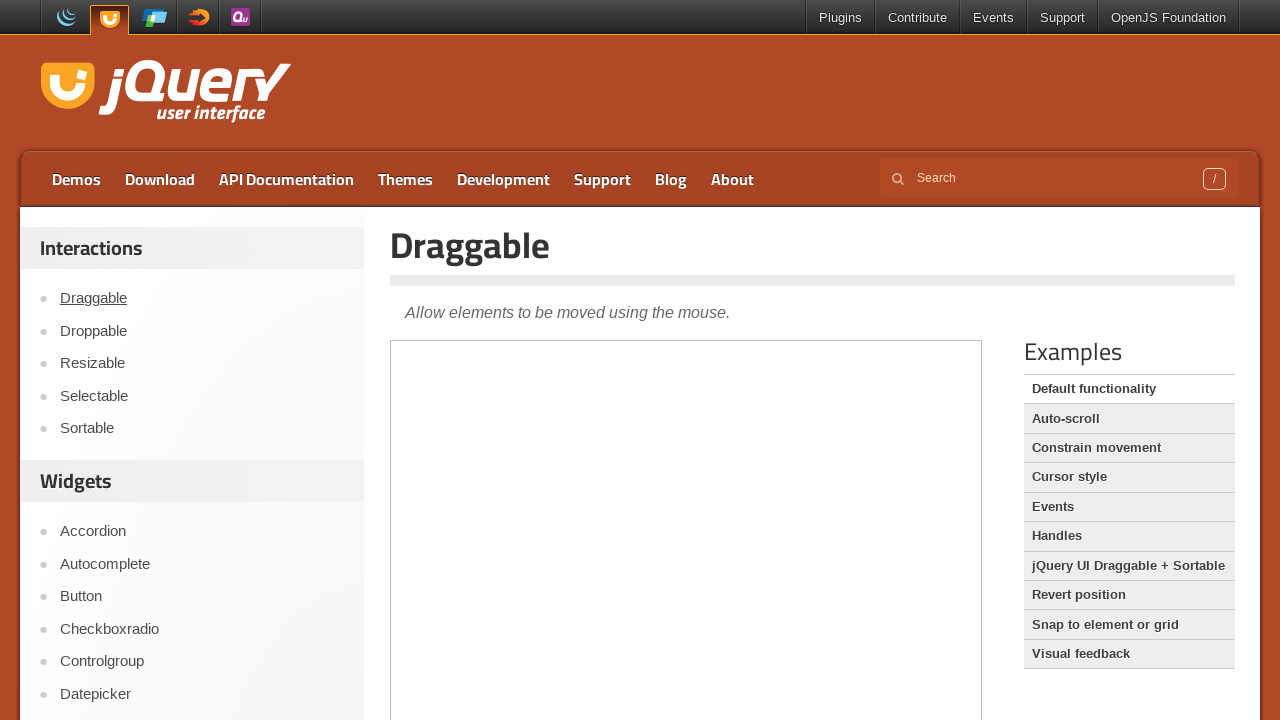

Located iframe containing draggable element
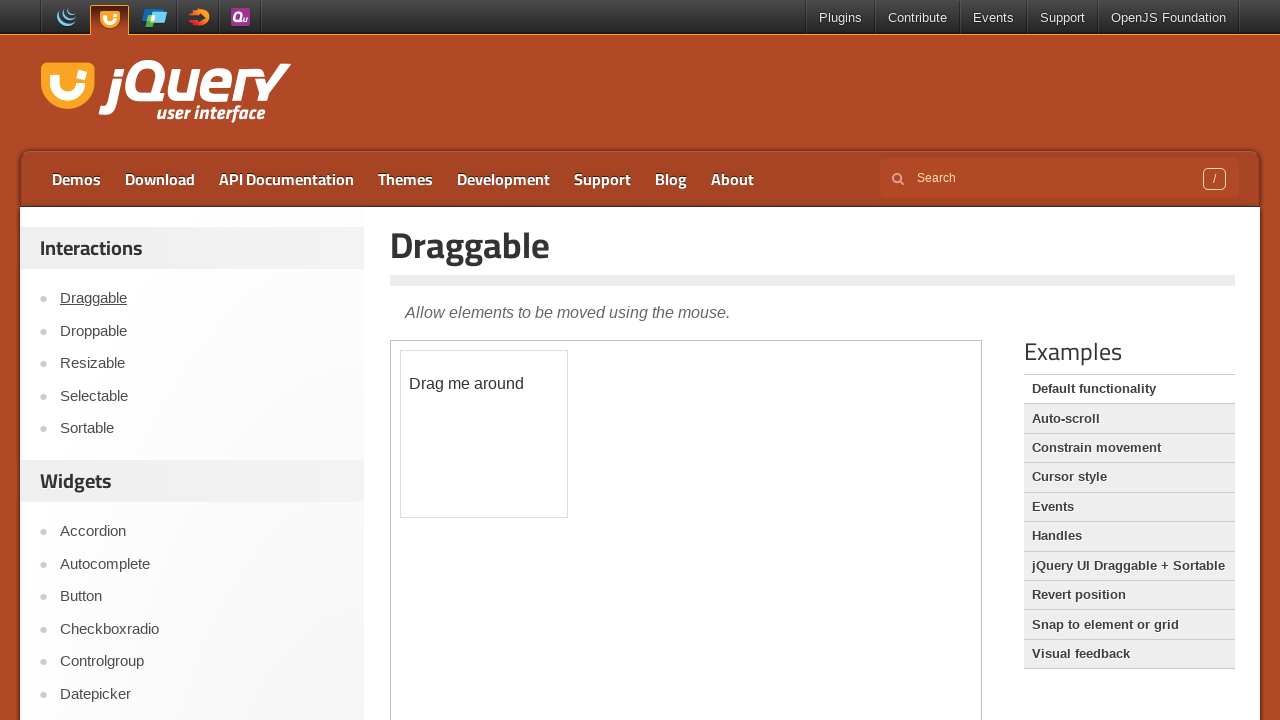

Located draggable element with id 'draggable'
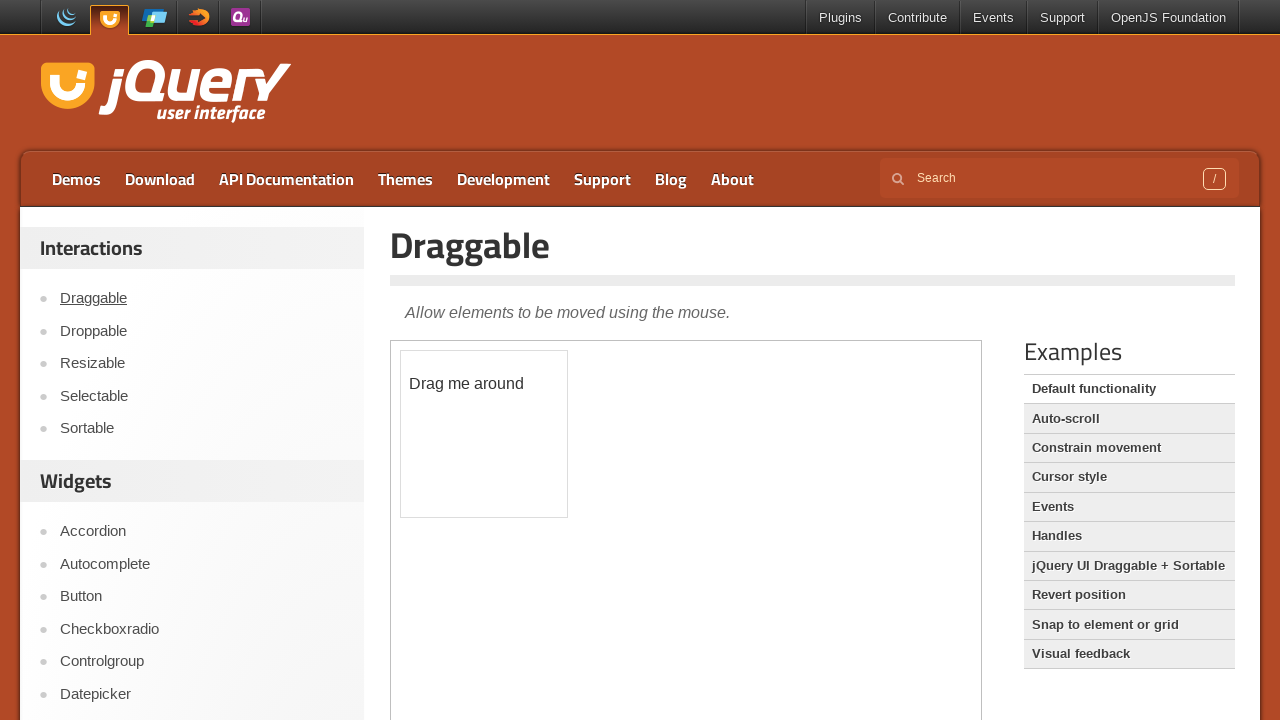

Dragged draggable element by offset (150, 150) at (551, 501)
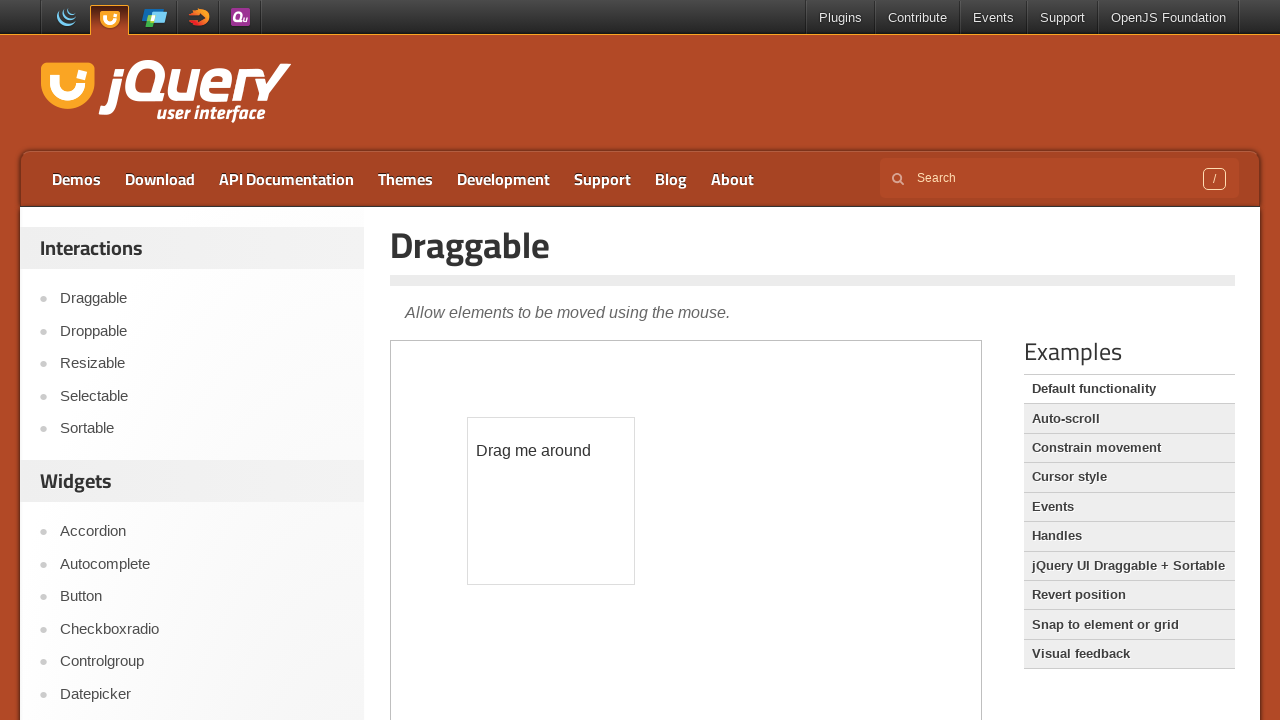

Clicked on Droppable link at (202, 331) on a:has-text('Droppable')
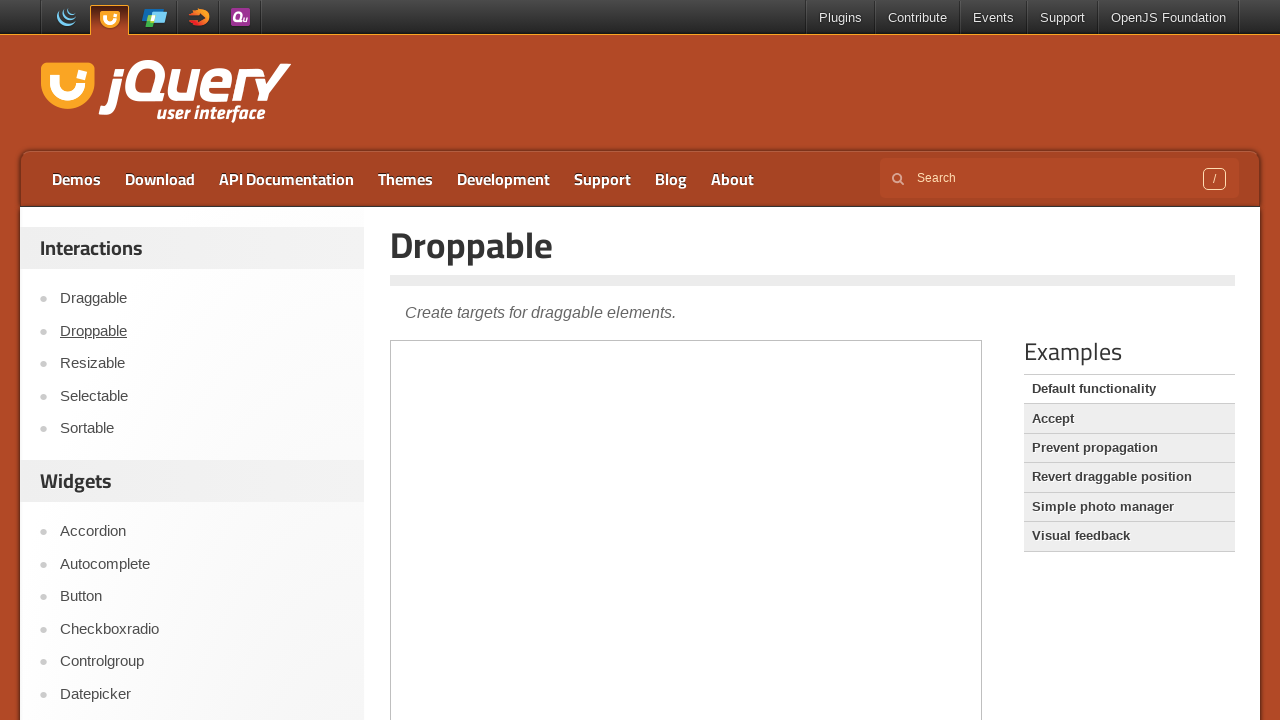

Located iframe on Droppable page
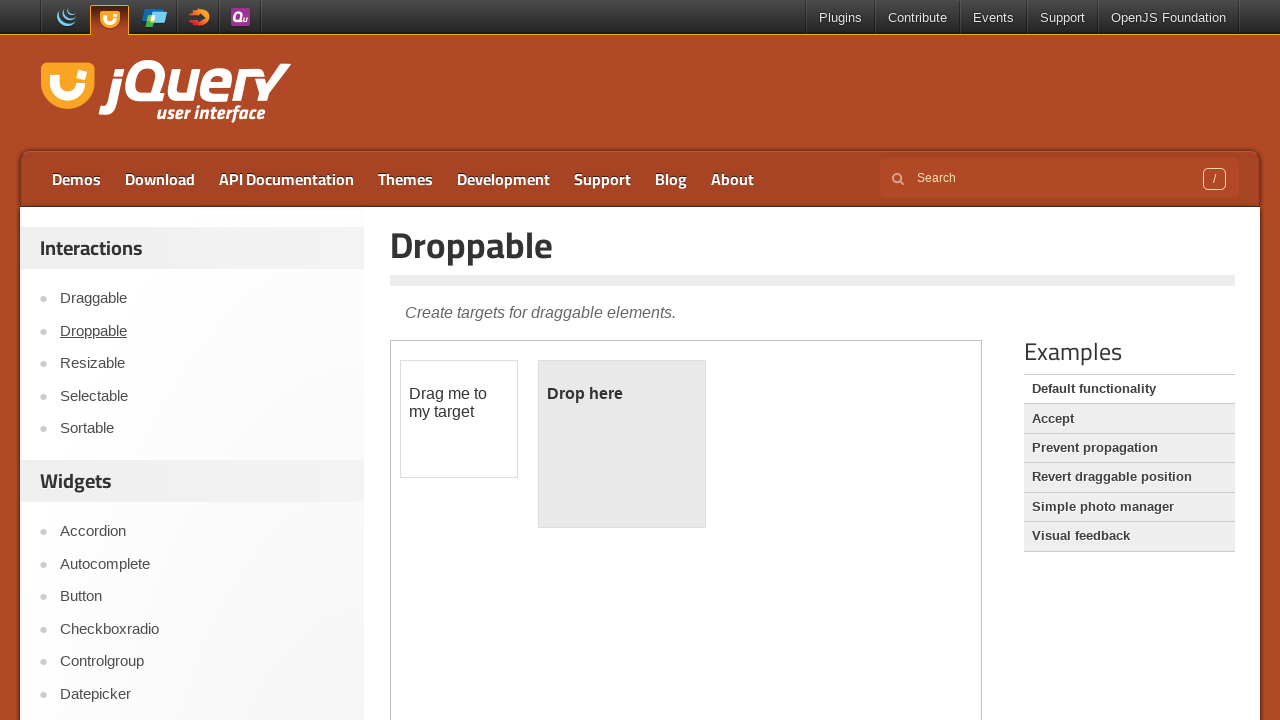

Located draggable element on Droppable page
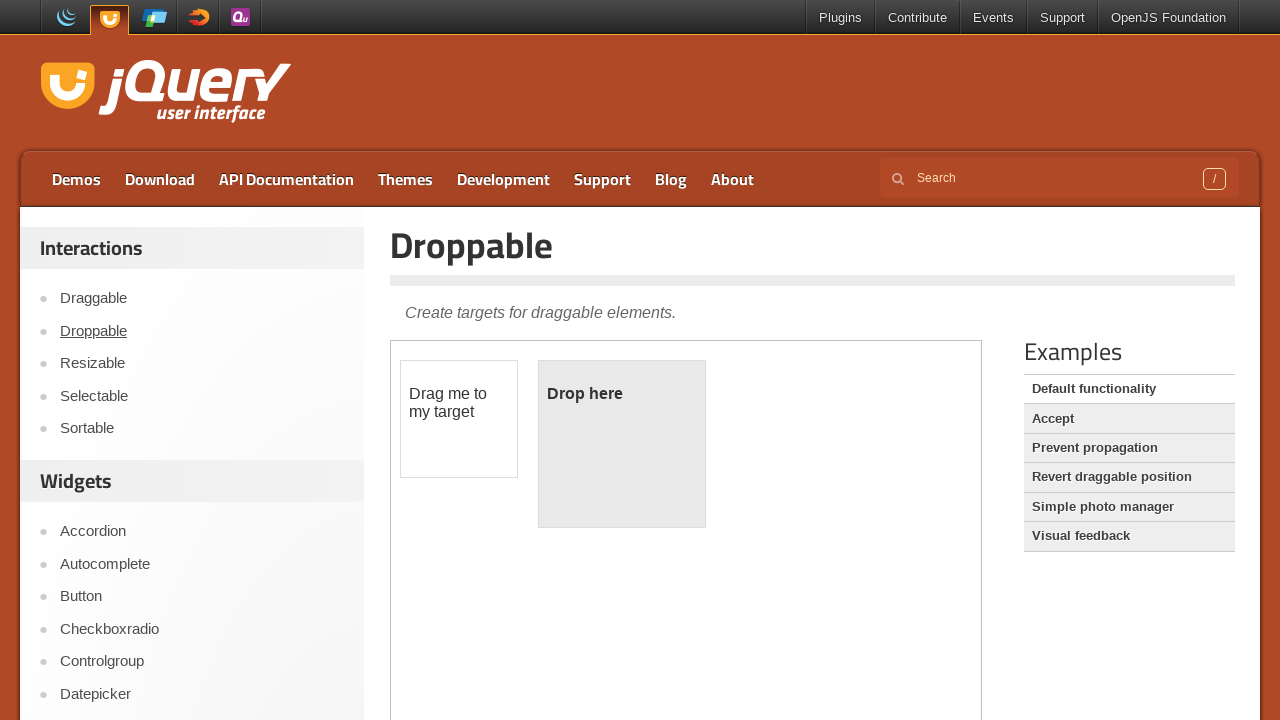

Located droppable target element
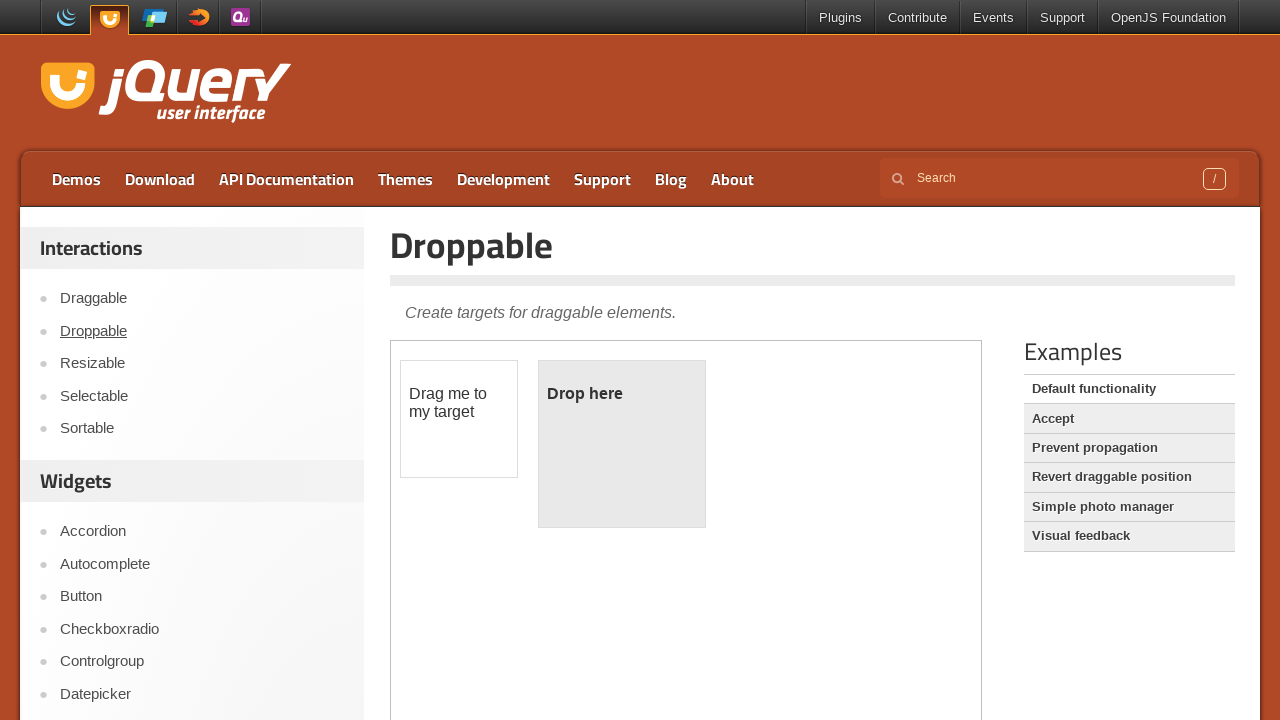

Performed drag and drop operation from draggable to droppable element at (622, 444)
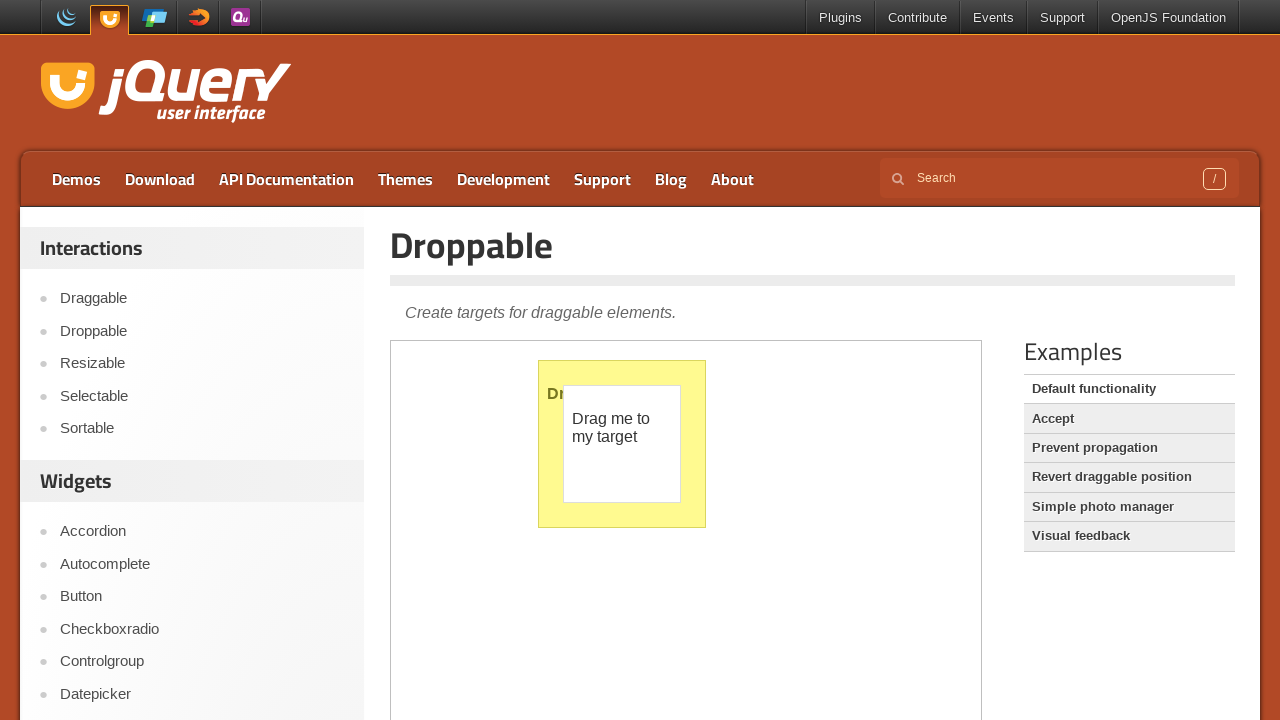

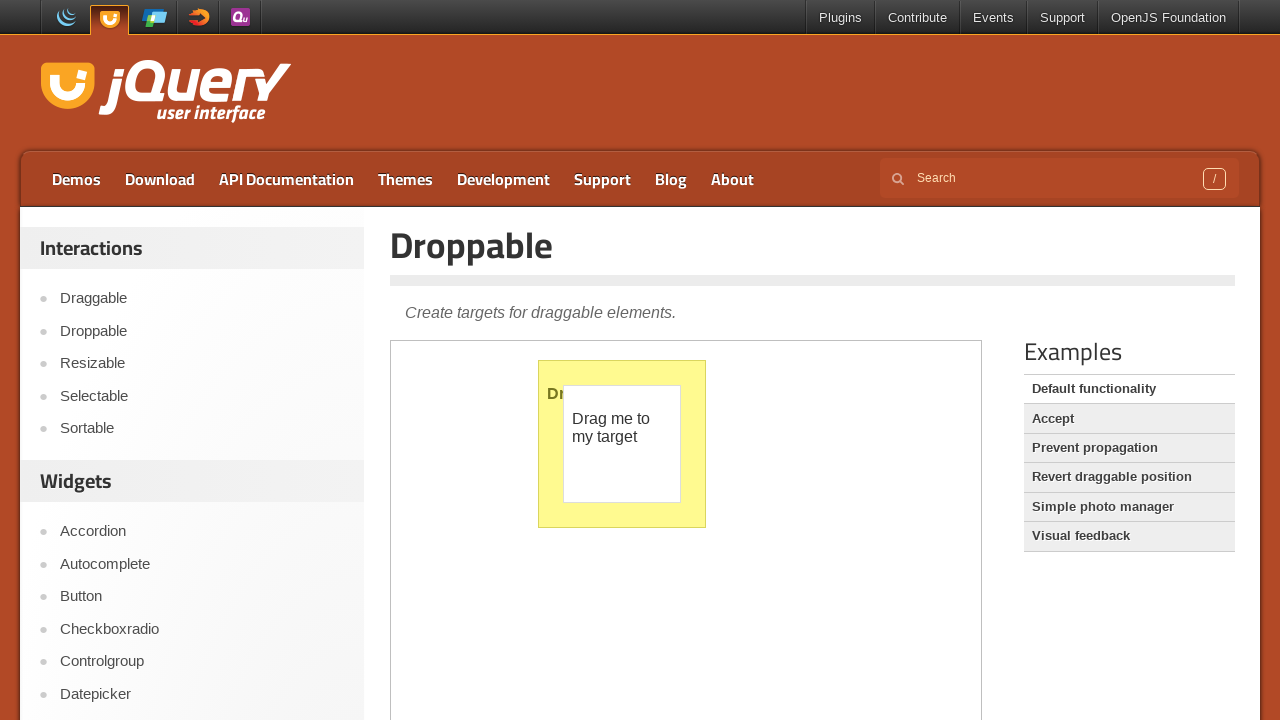